Tests web tables by adding a new record with employee information including name, email, age, salary and department

Starting URL: https://demoqa.com/webtables

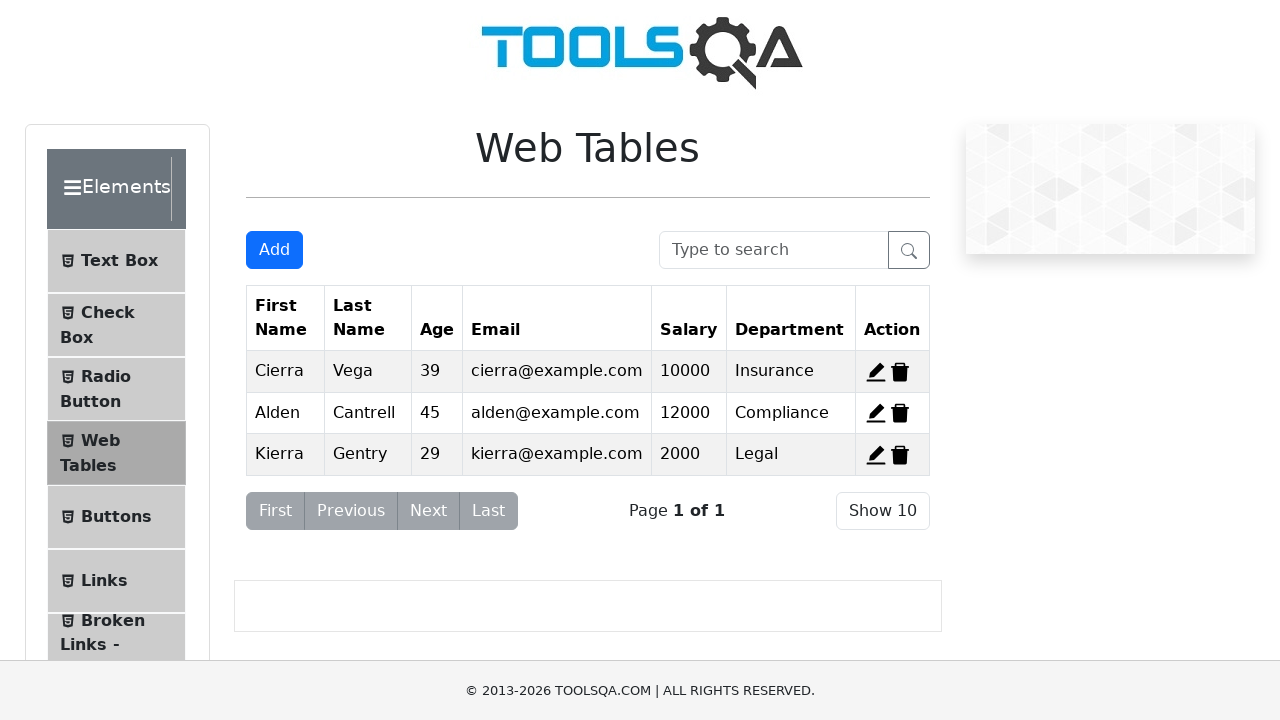

Clicked Add button to open new record form at (274, 250) on #addNewRecordButton
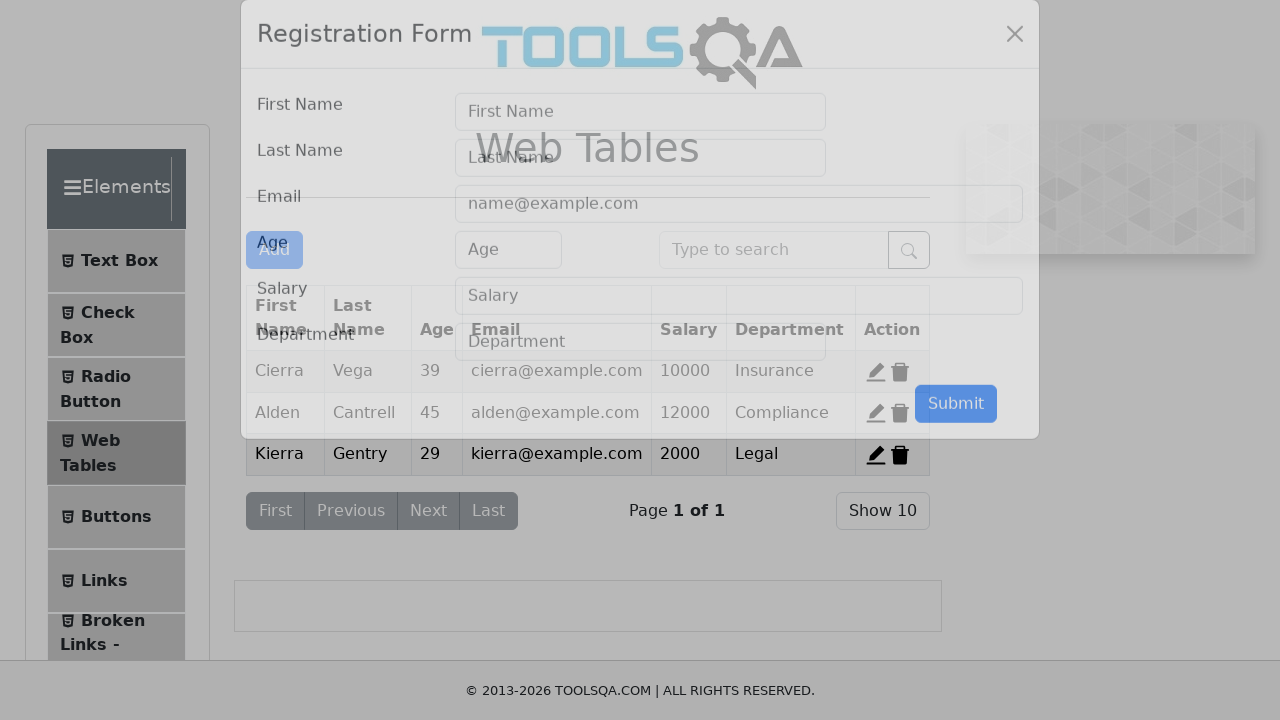

Filled first name field with 'Michael' on #firstName
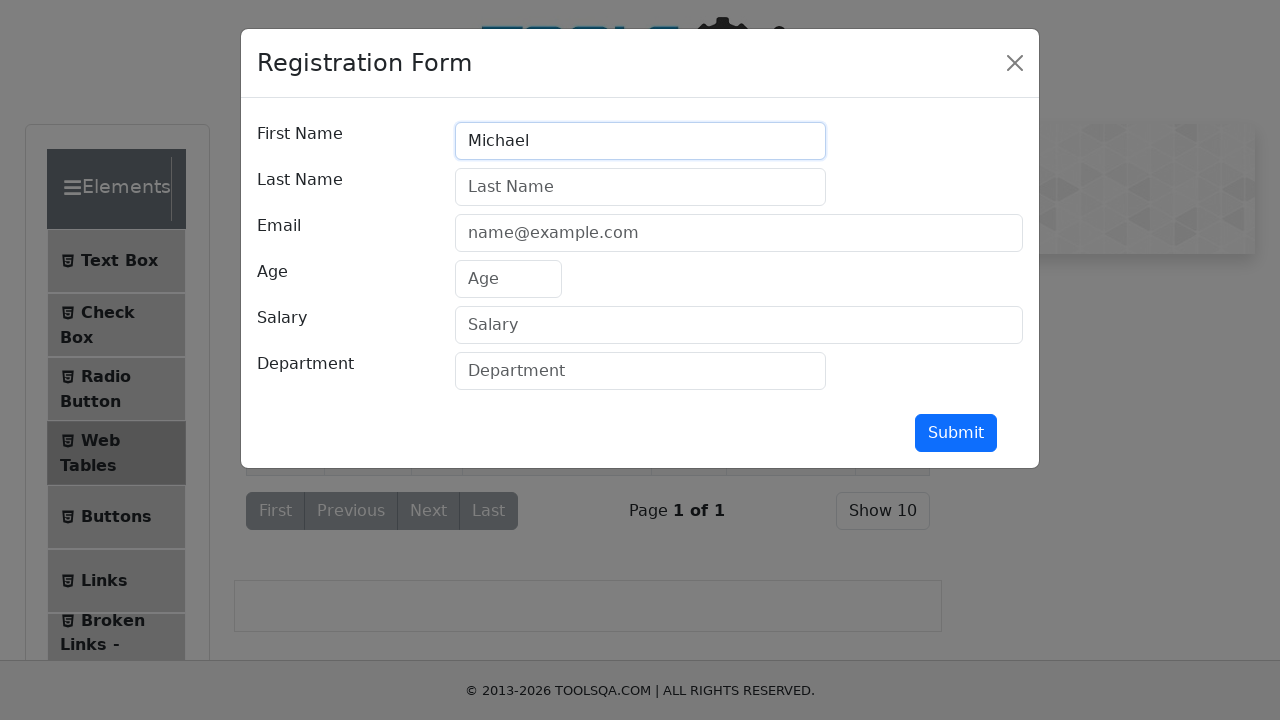

Filled last name field with 'Johnson' on #lastName
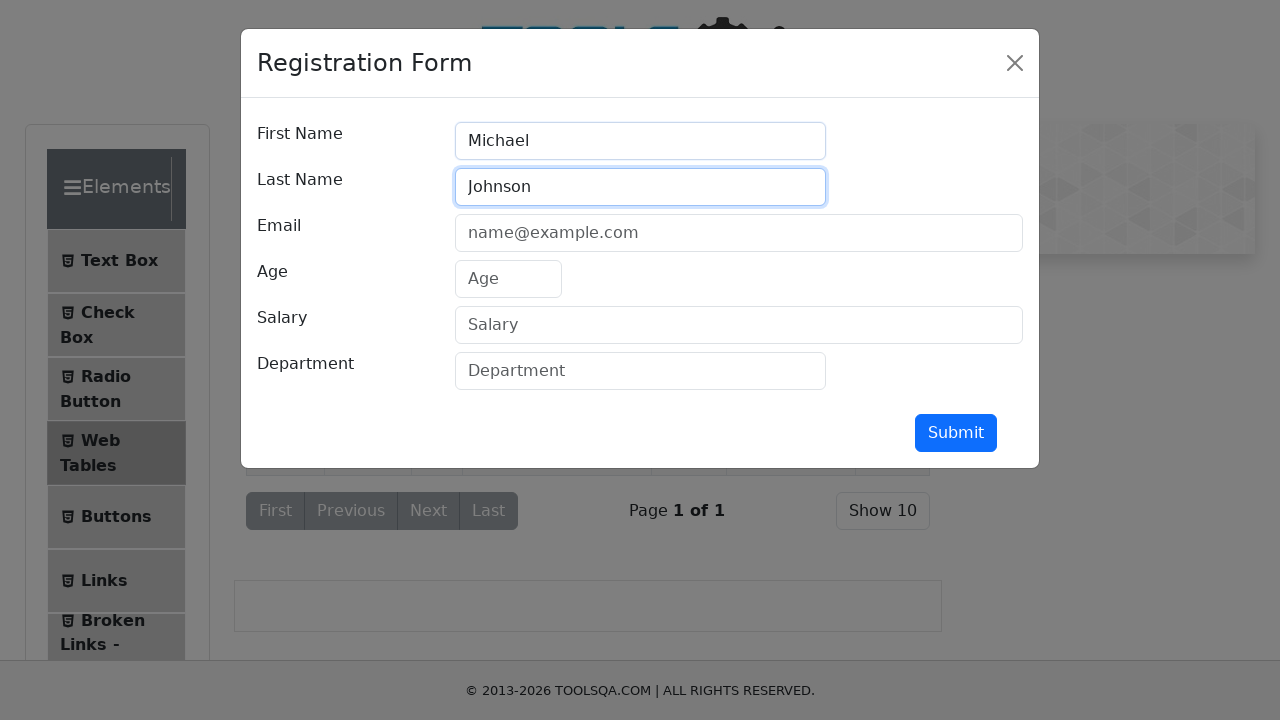

Filled email field with 'michael.johnson@example.com' on #userEmail
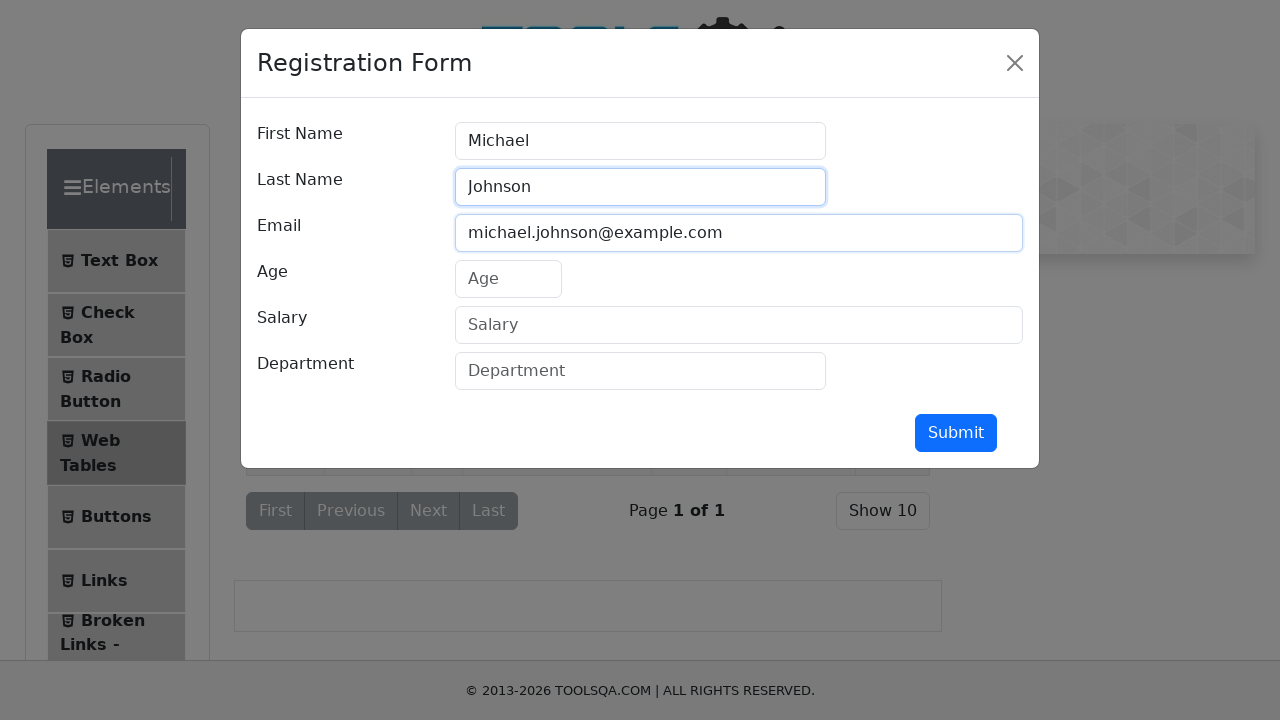

Filled age field with '32' on #age
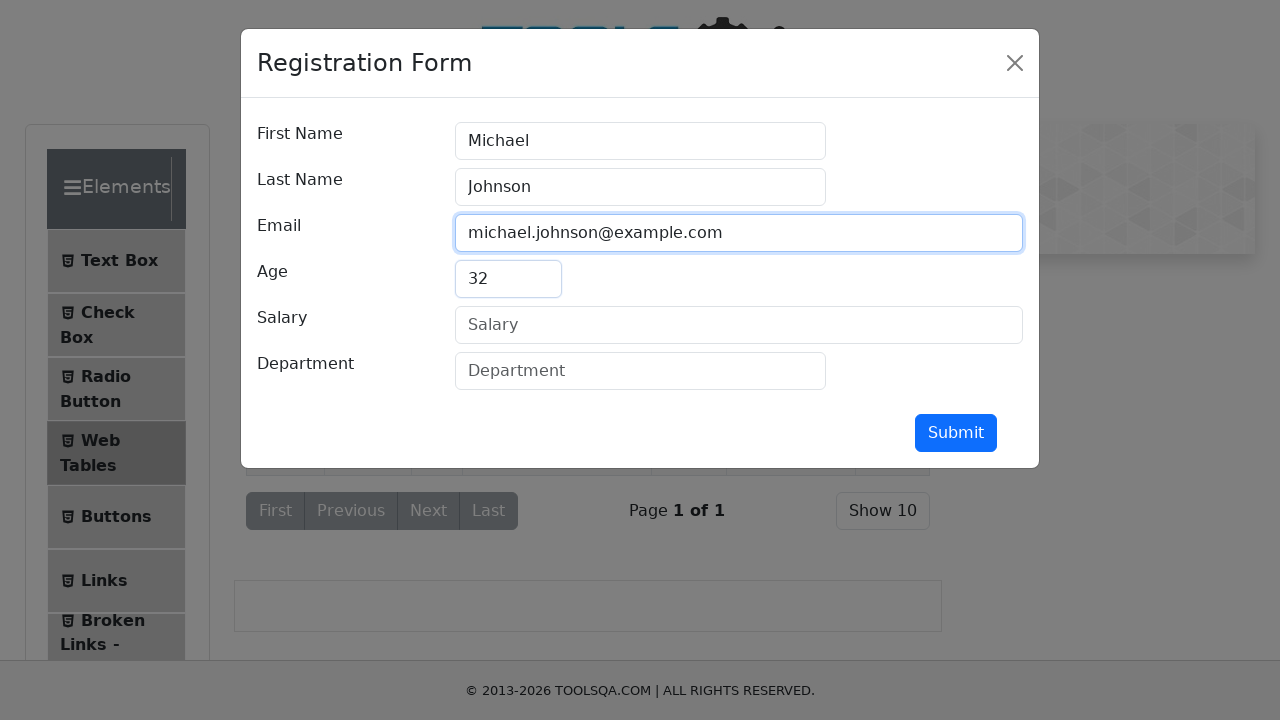

Filled salary field with '75000' on #salary
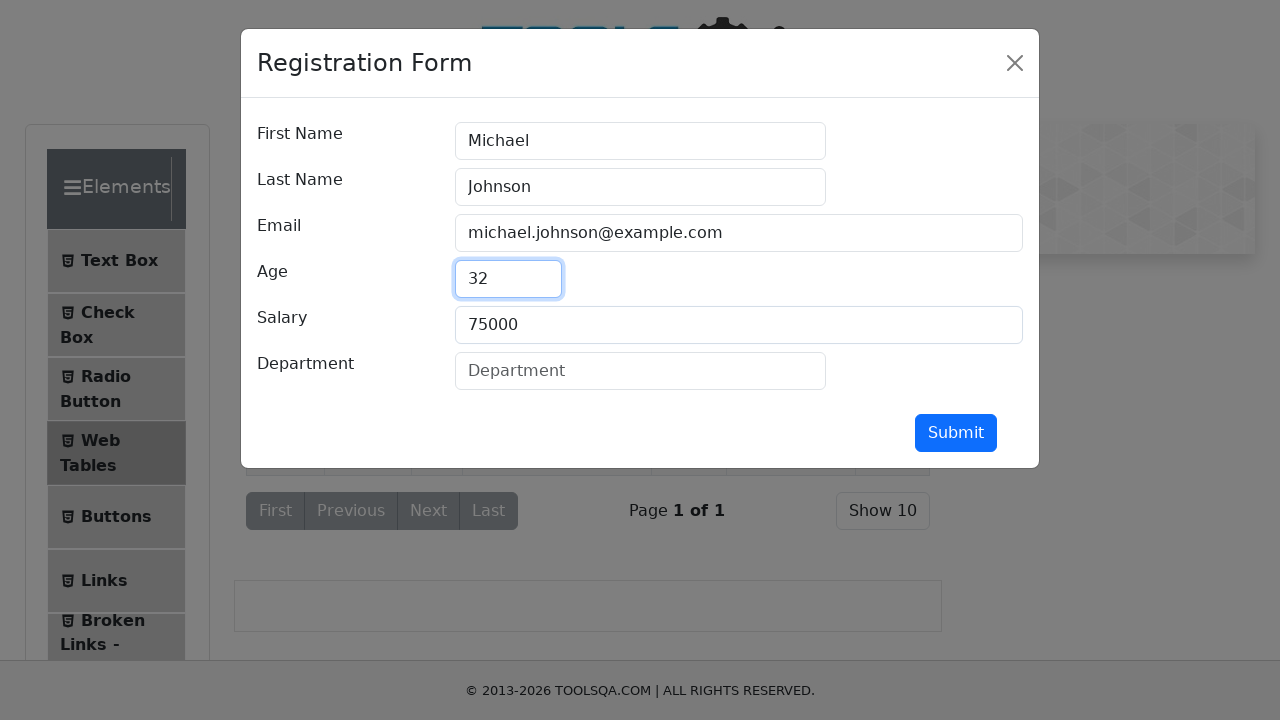

Filled department field with 'Engineering' on #department
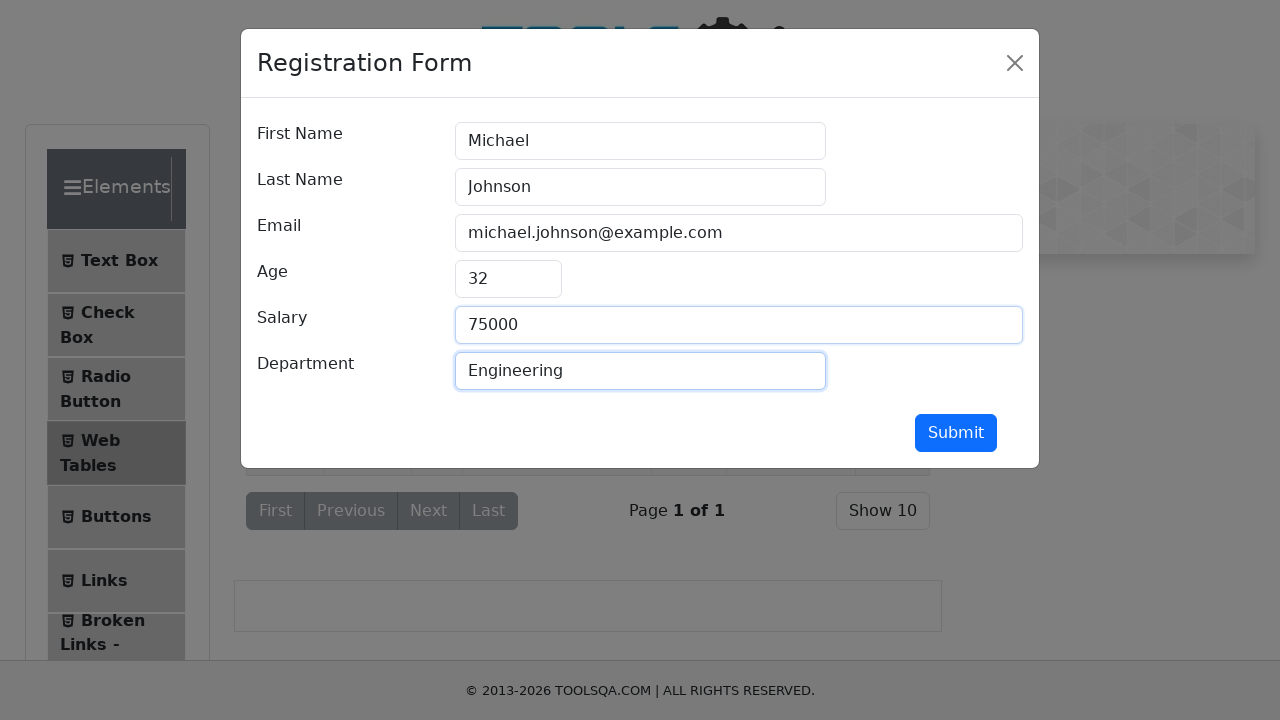

Clicked submit button to add new employee record at (956, 433) on #submit
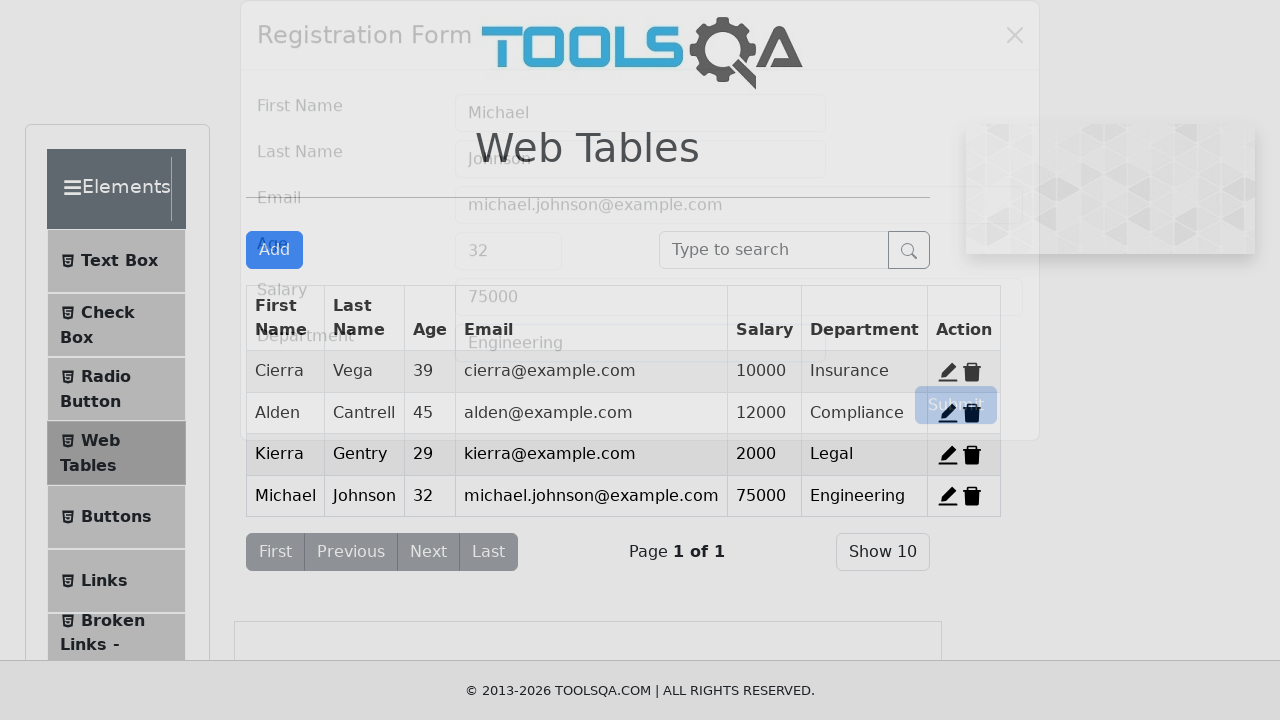

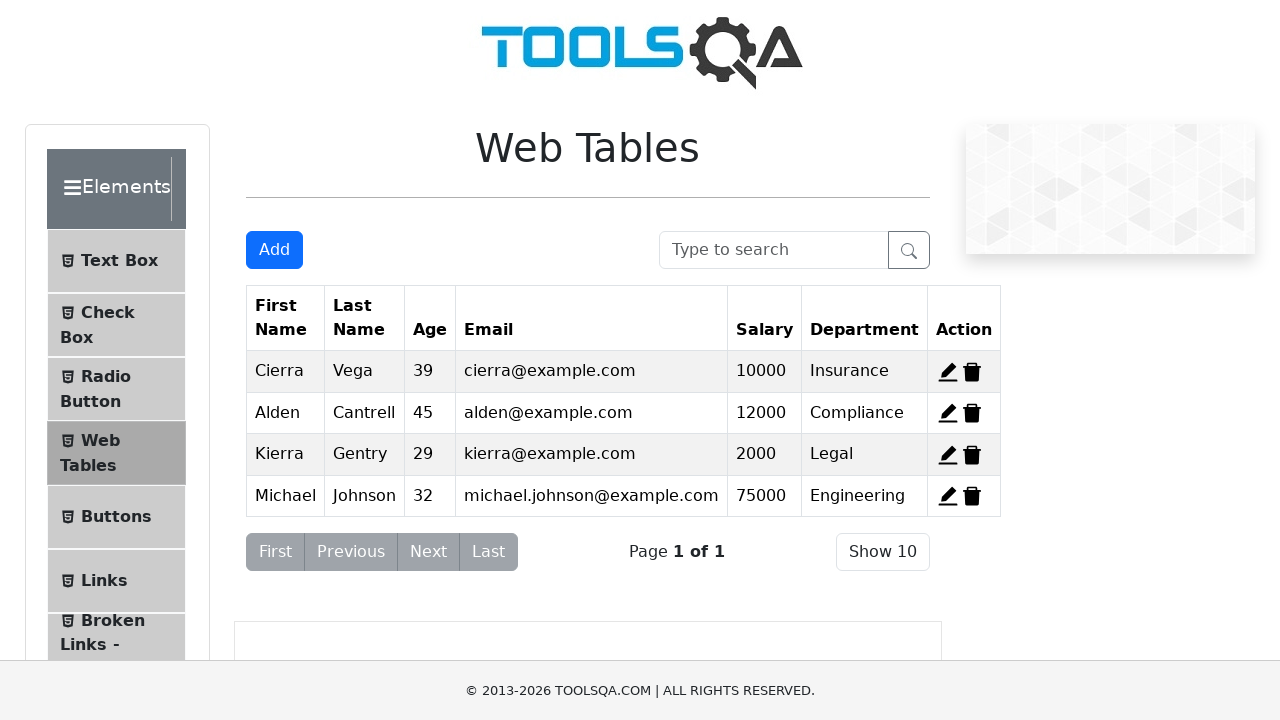